Navigates to NVIDIA and PCComponentes product pages to check for RTX 3080 GPU availability by looking for stock status elements on each page.

Starting URL: https://www.nvidia.com/es-es/shop/geforce/gpu/?page=1&limit=9&locale=es-es&category=GPU&gpu=RTX%203080

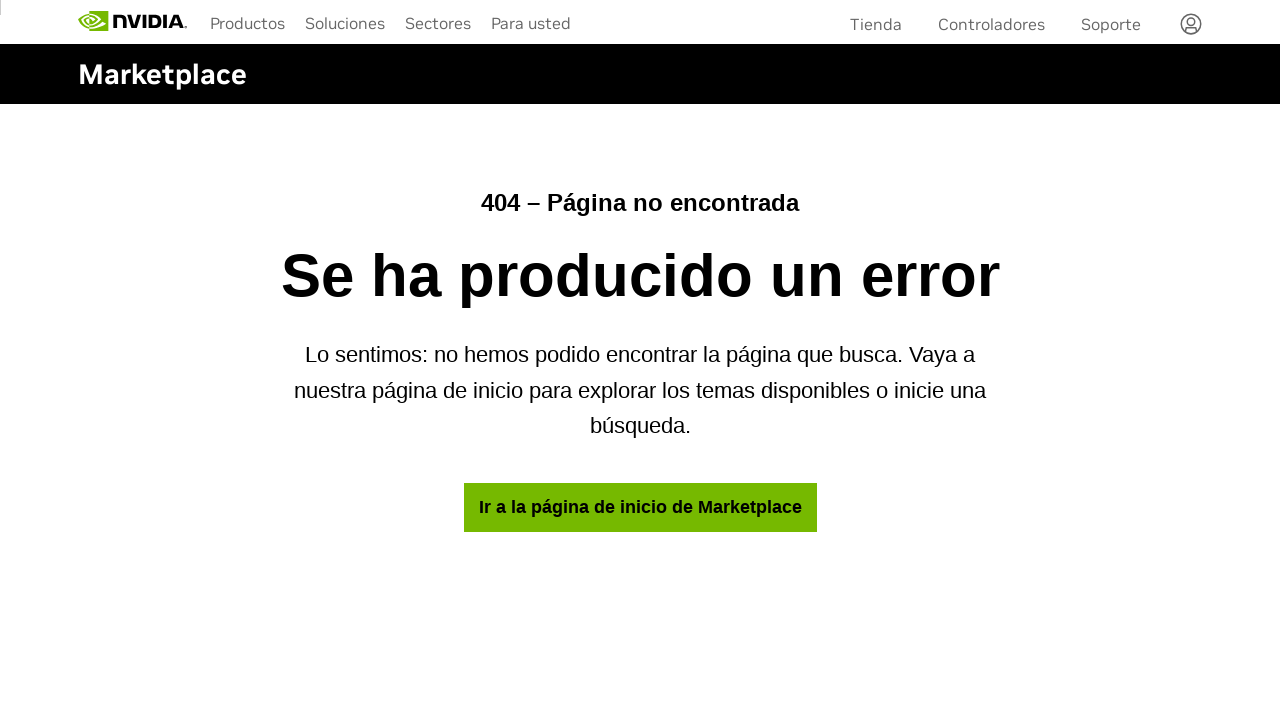

NVIDIA product page loaded (network idle)
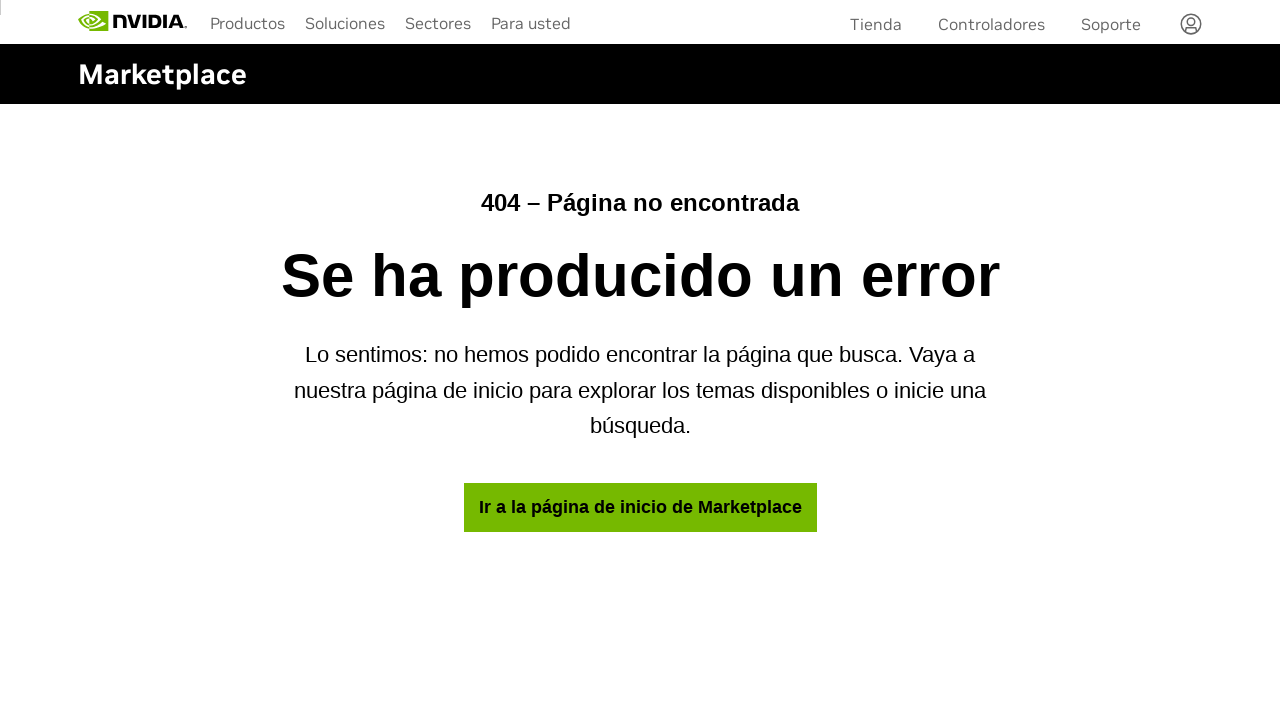

Located all 'AGOTADO' (sold out) elements on NVIDIA page
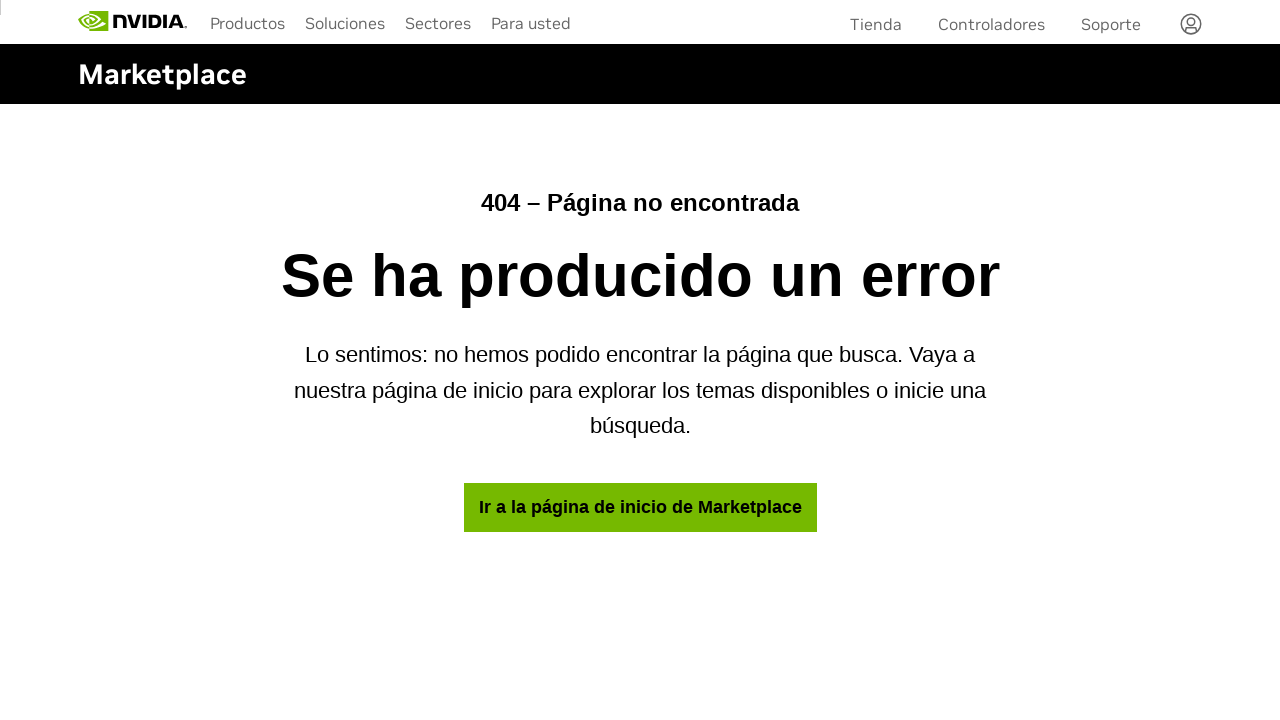

Navigated to PCComponentes ASUS TUF RTX 3080 product page
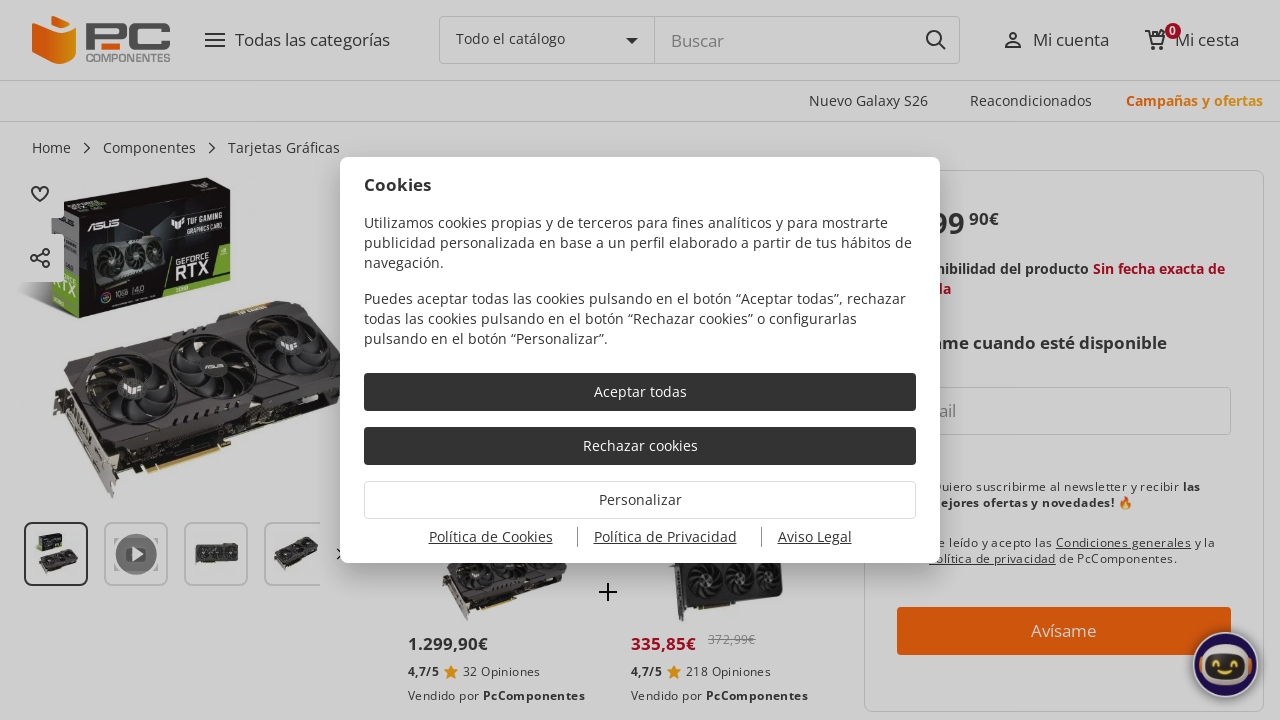

PCComponentes product page loaded (network idle)
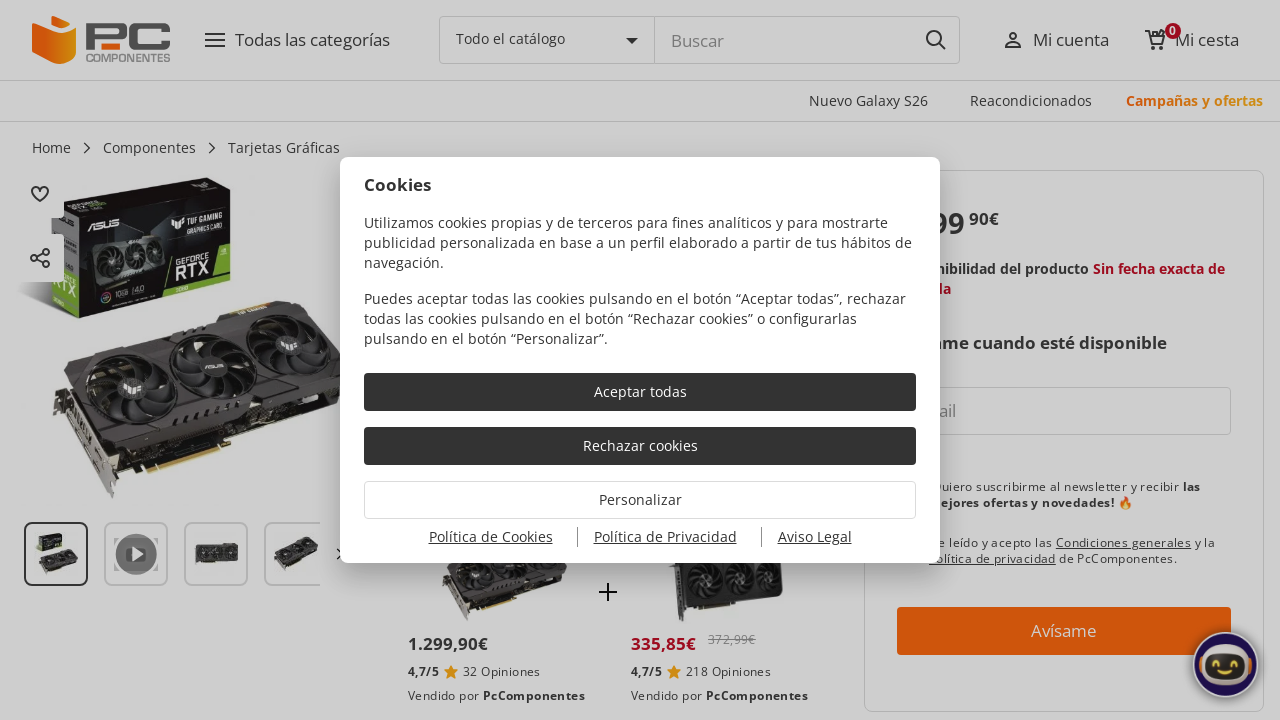

Located notify-me button elements indicating stock status on PCComponentes
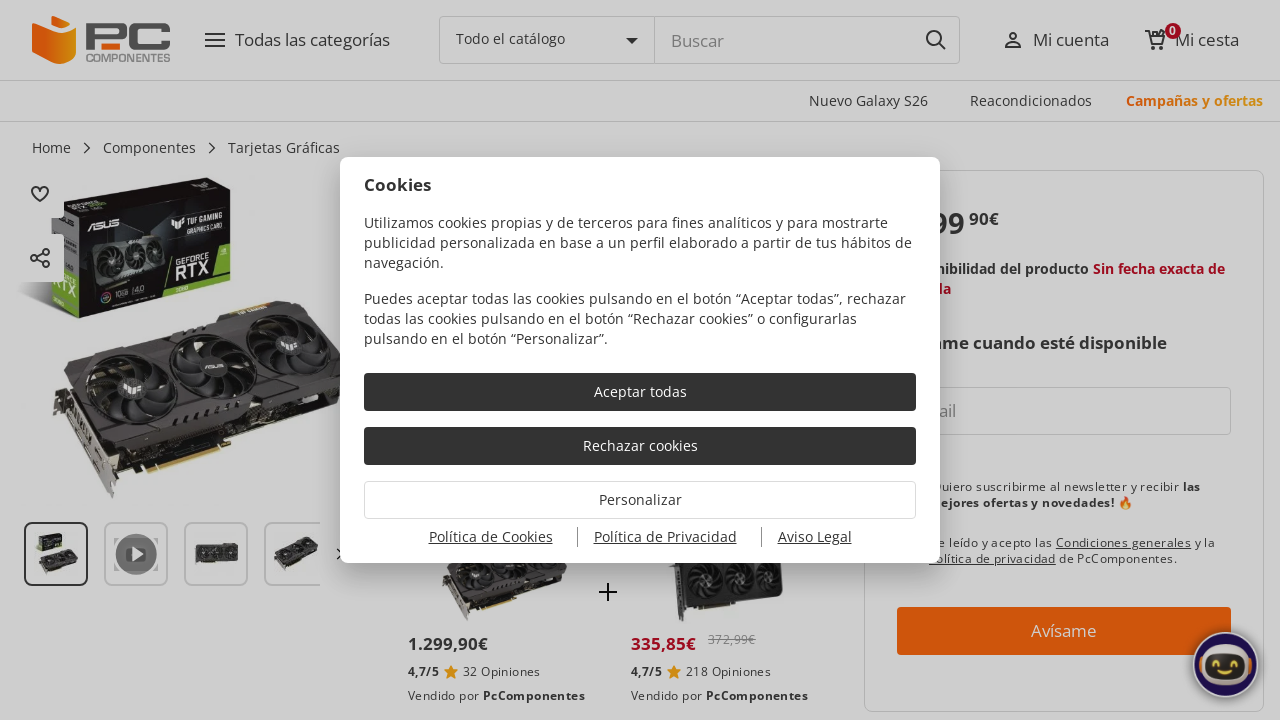

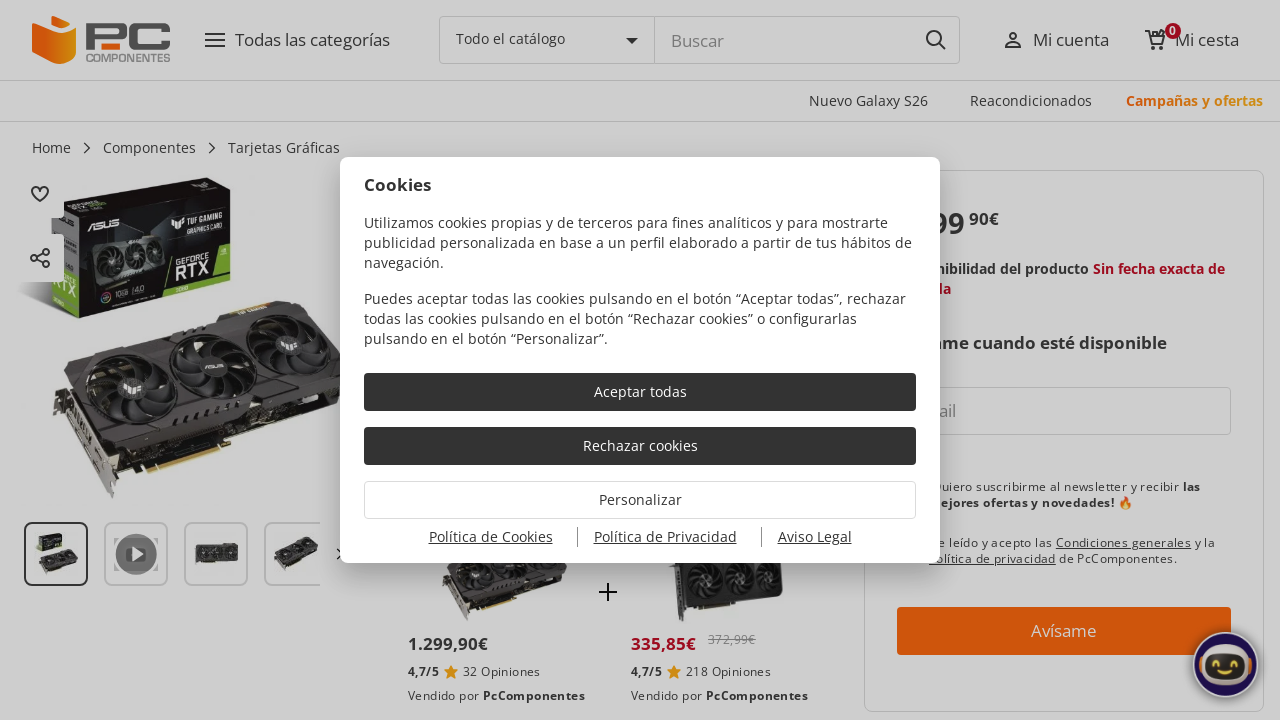